Navigates to the W3Schools HTML tables tutorial page and verifies it loads correctly

Starting URL: https://www.w3schools.com/html/html_tables.asp

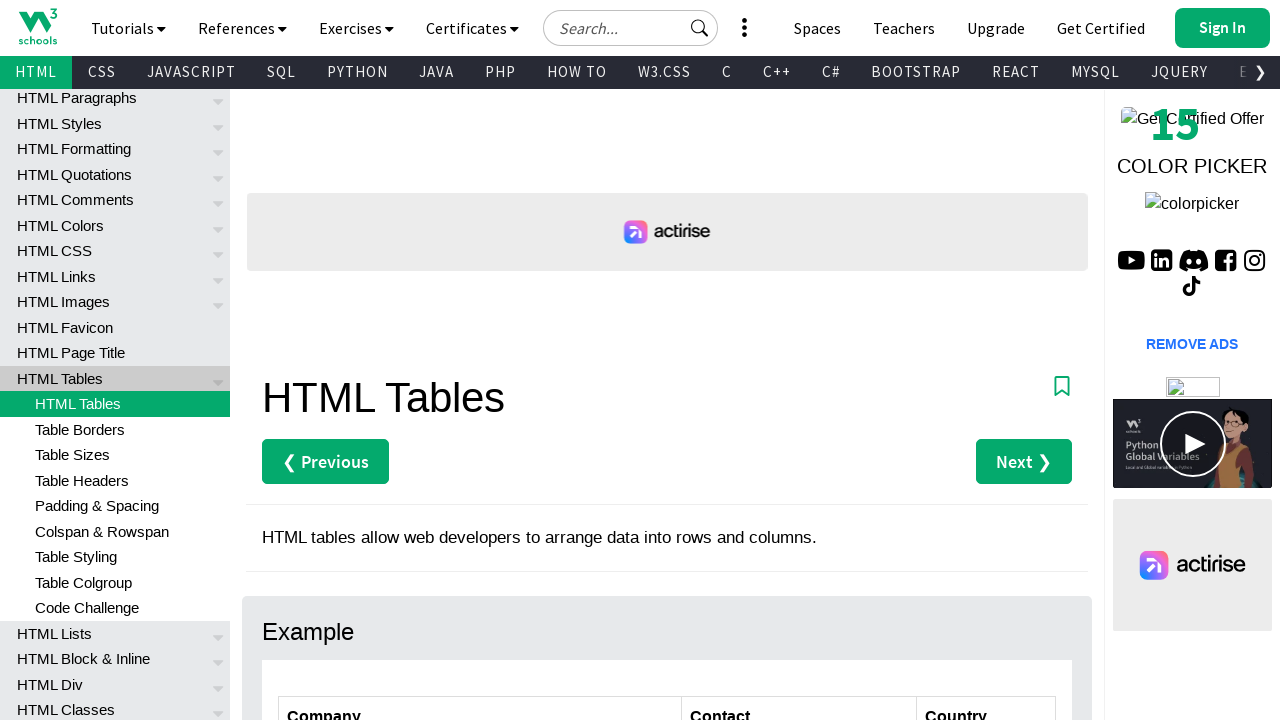

Navigated to W3Schools HTML tables tutorial page
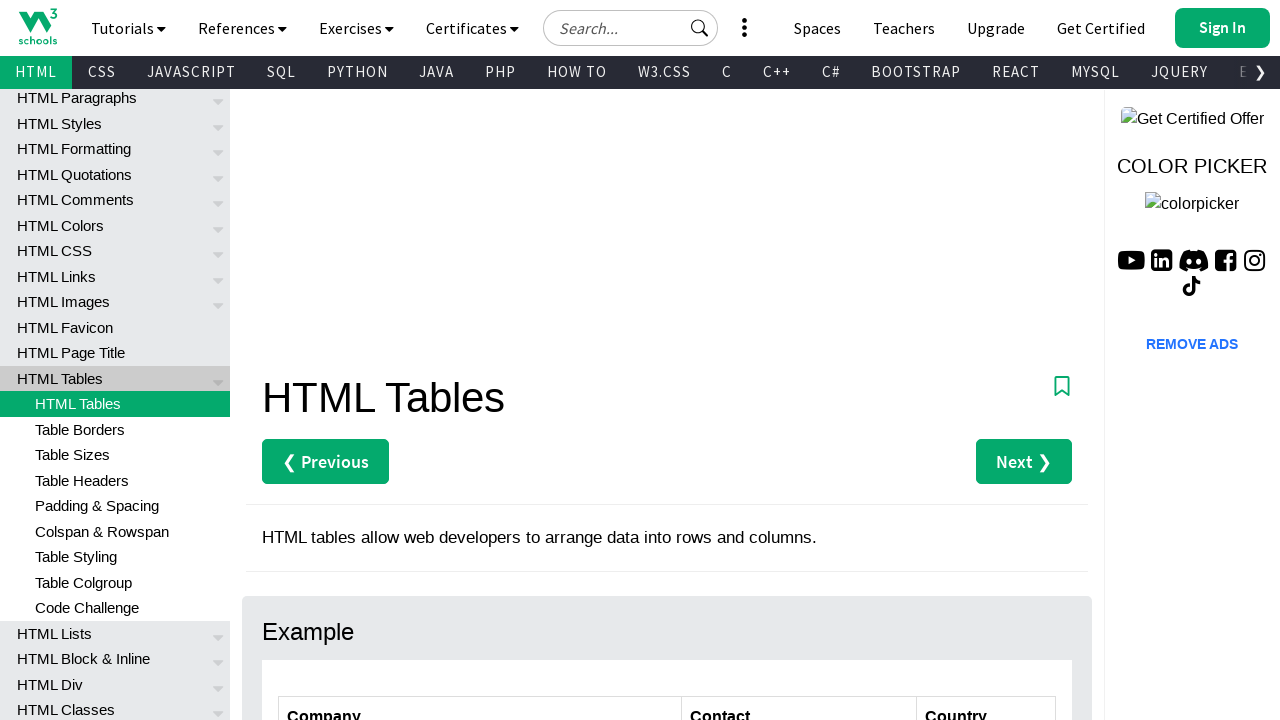

Waited for table element to load on the page
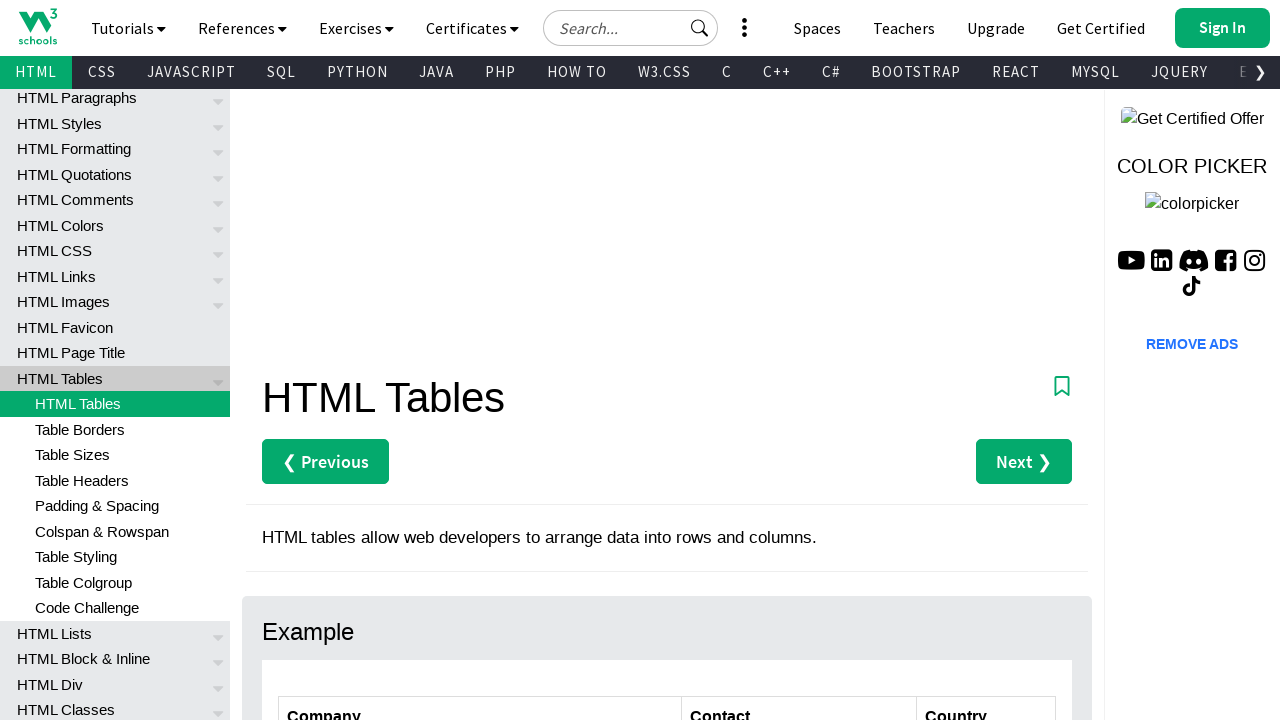

Verified that at least one table is present on the page
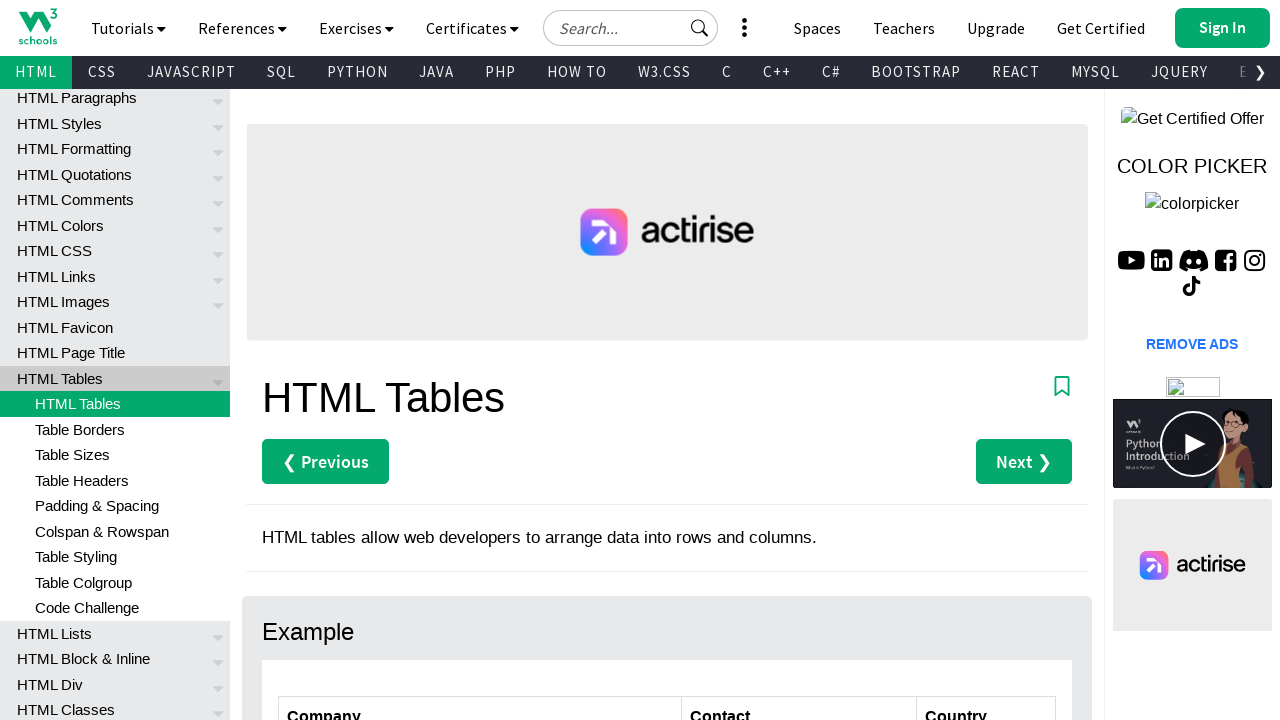

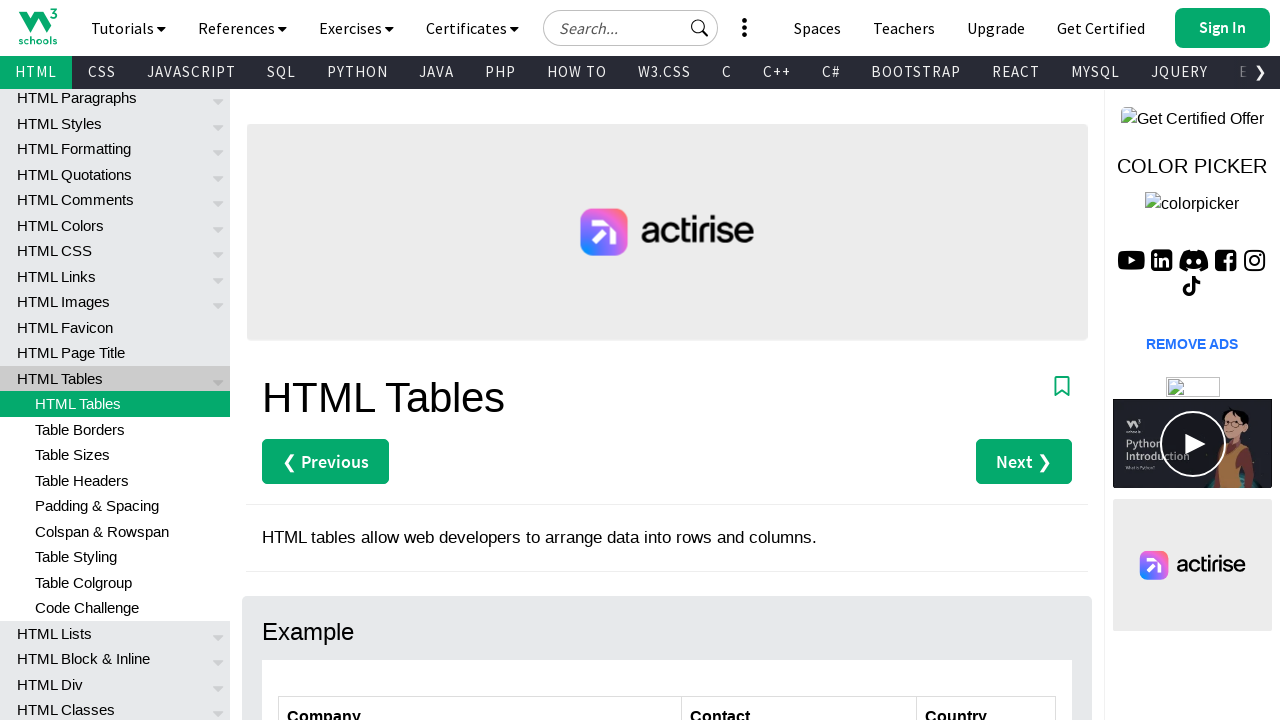